Tests right-click (context click) functionality by right-clicking a button and verifying a confirmation message appears

Starting URL: https://demoqa.com/buttons

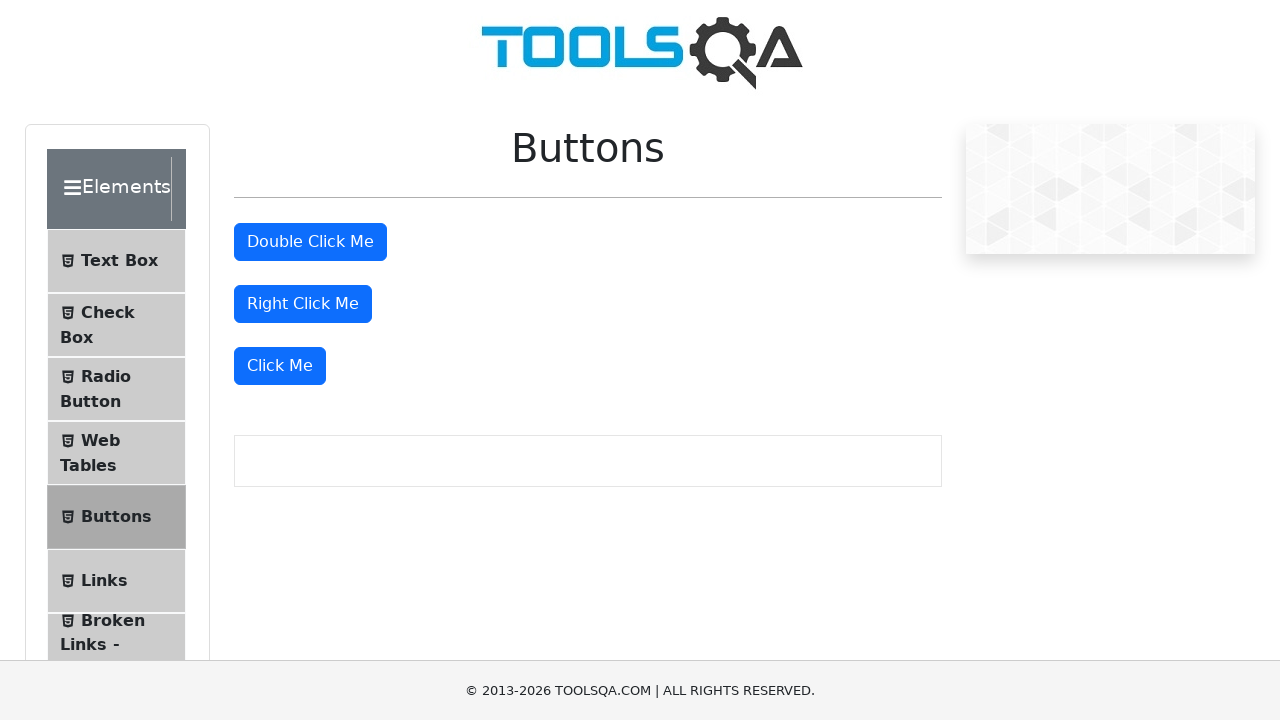

Navigated to https://demoqa.com/buttons
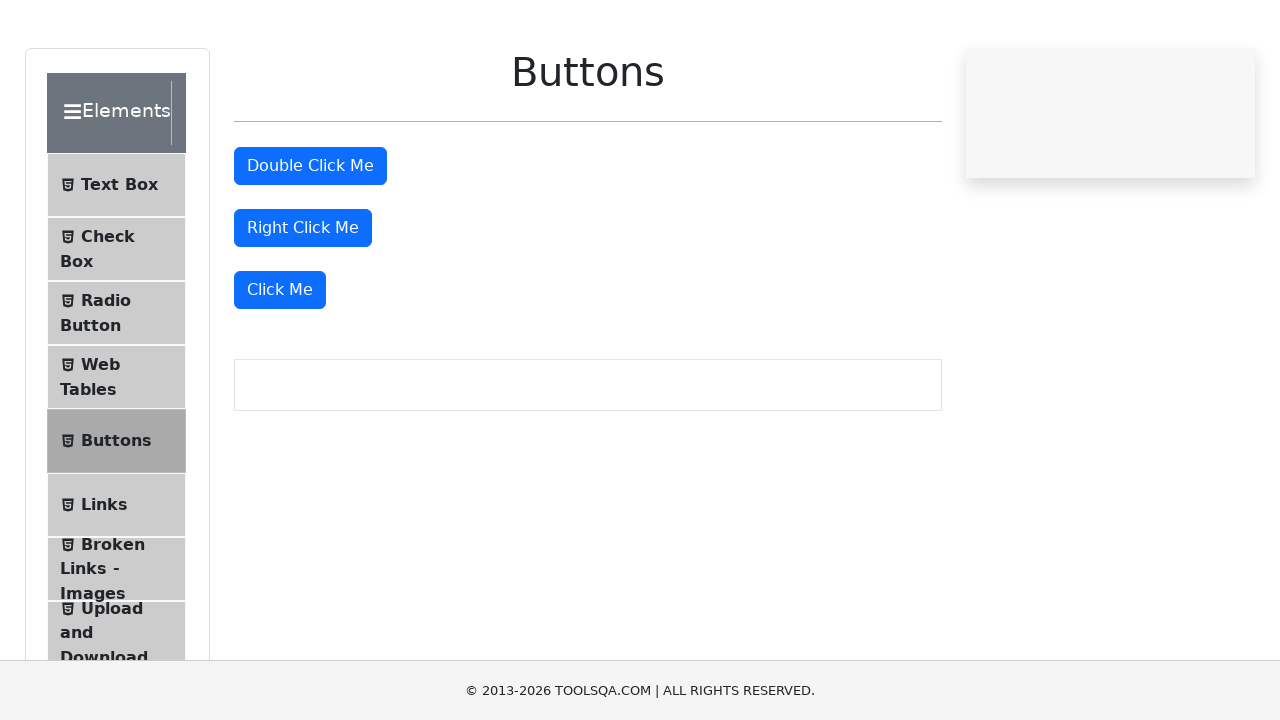

Right-clicked the right click button at (303, 304) on #rightClickBtn
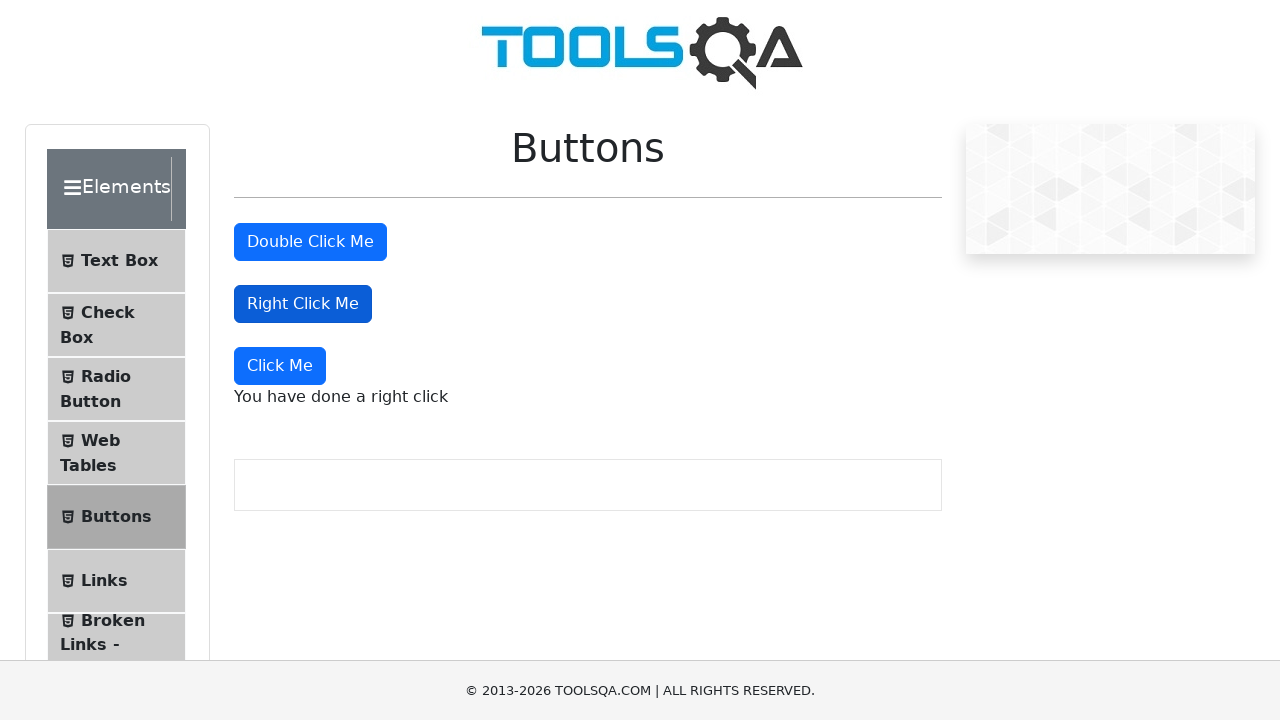

Confirmed right-click context menu message appeared
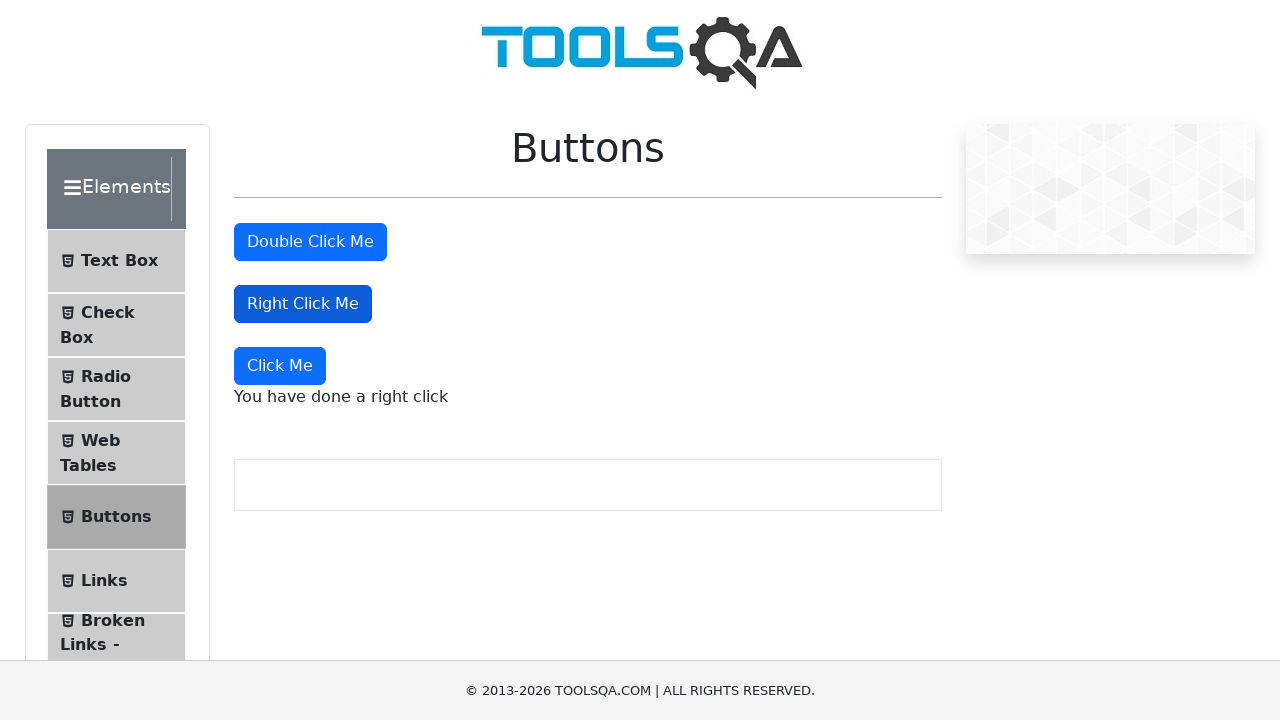

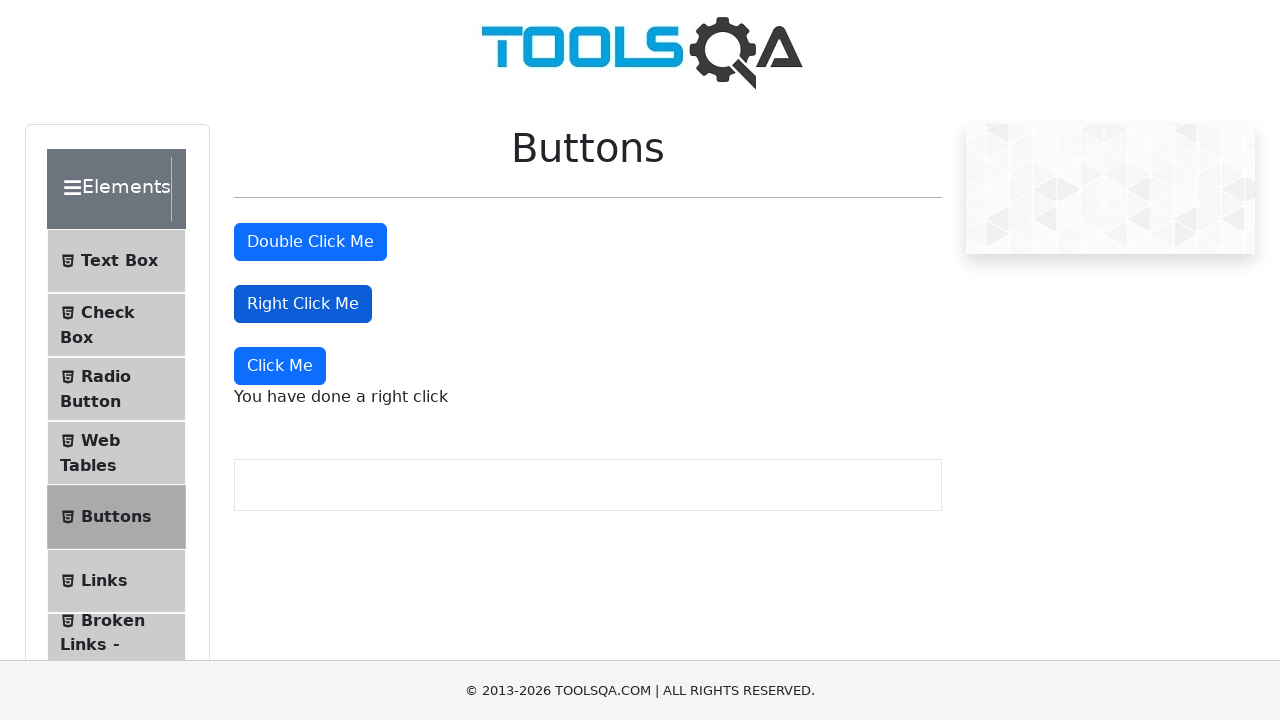